Tests the sortable interaction on jQuery UI by reordering list items through drag and drop

Starting URL: https://jqueryui.com/

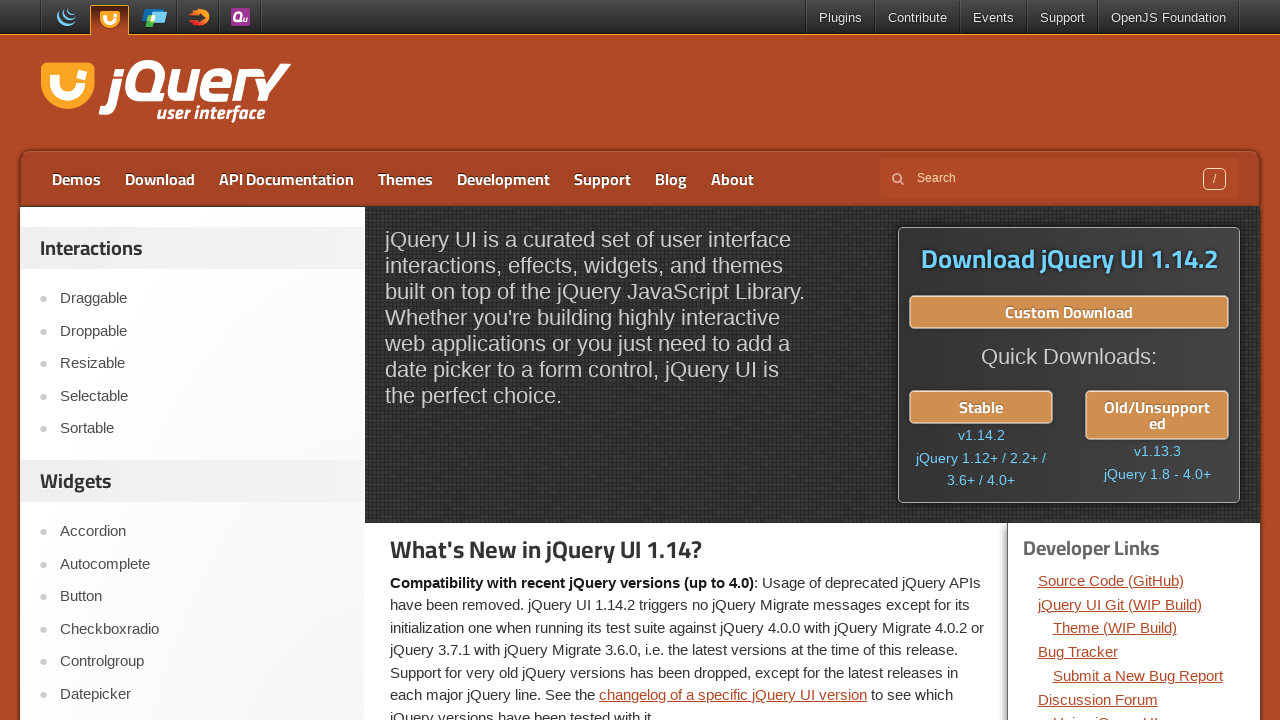

Clicked on Sortable link in jQuery UI at (202, 429) on text=Sortable
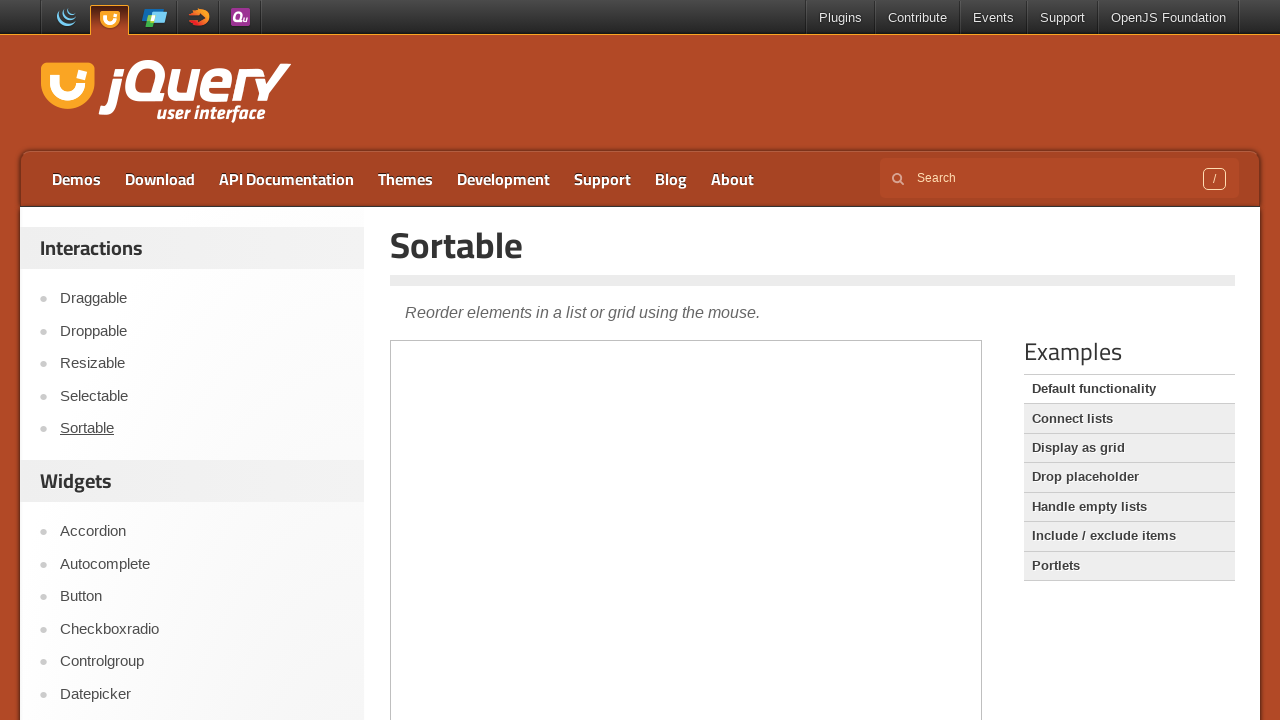

Located iframe containing sortable list
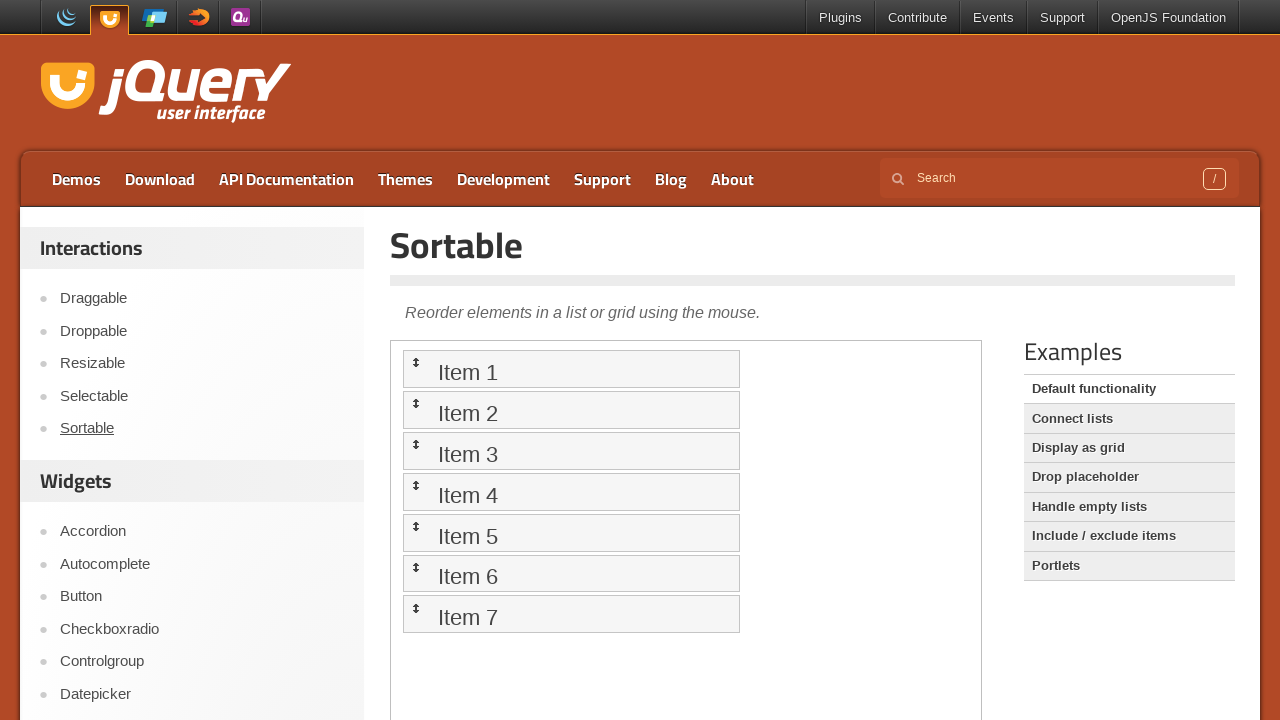

Located first item in sortable list
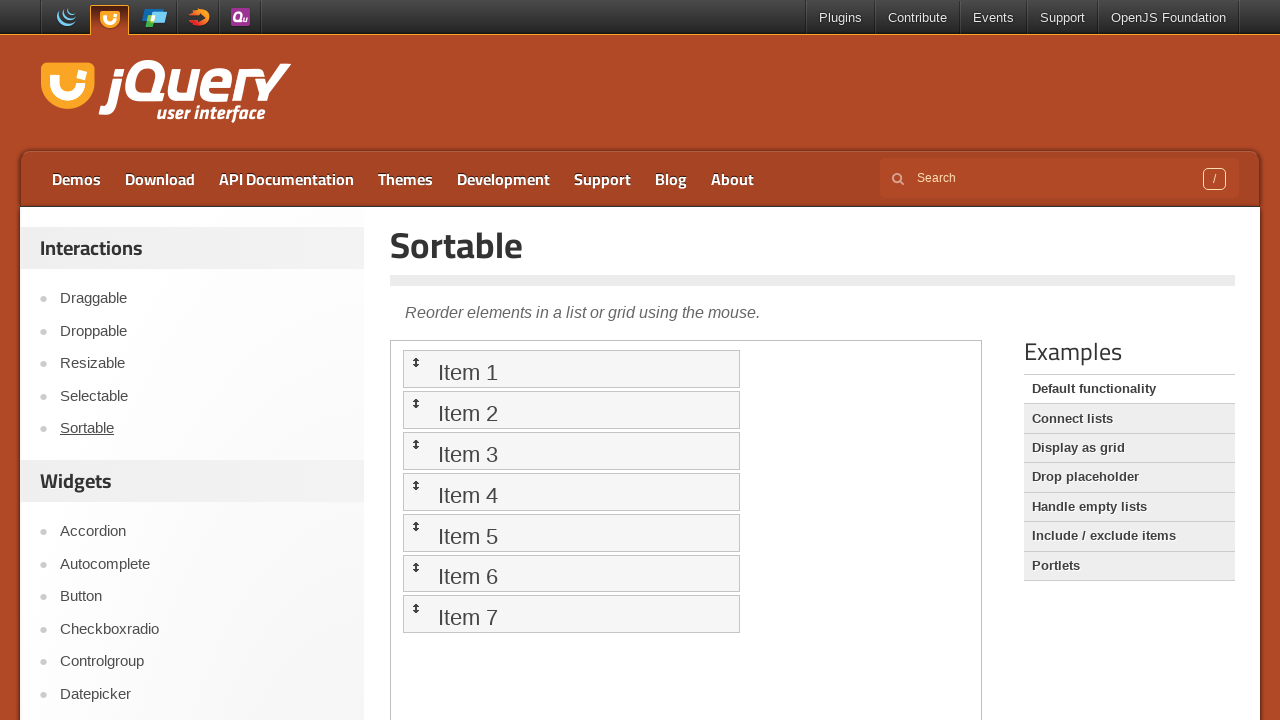

Located third item in sortable list
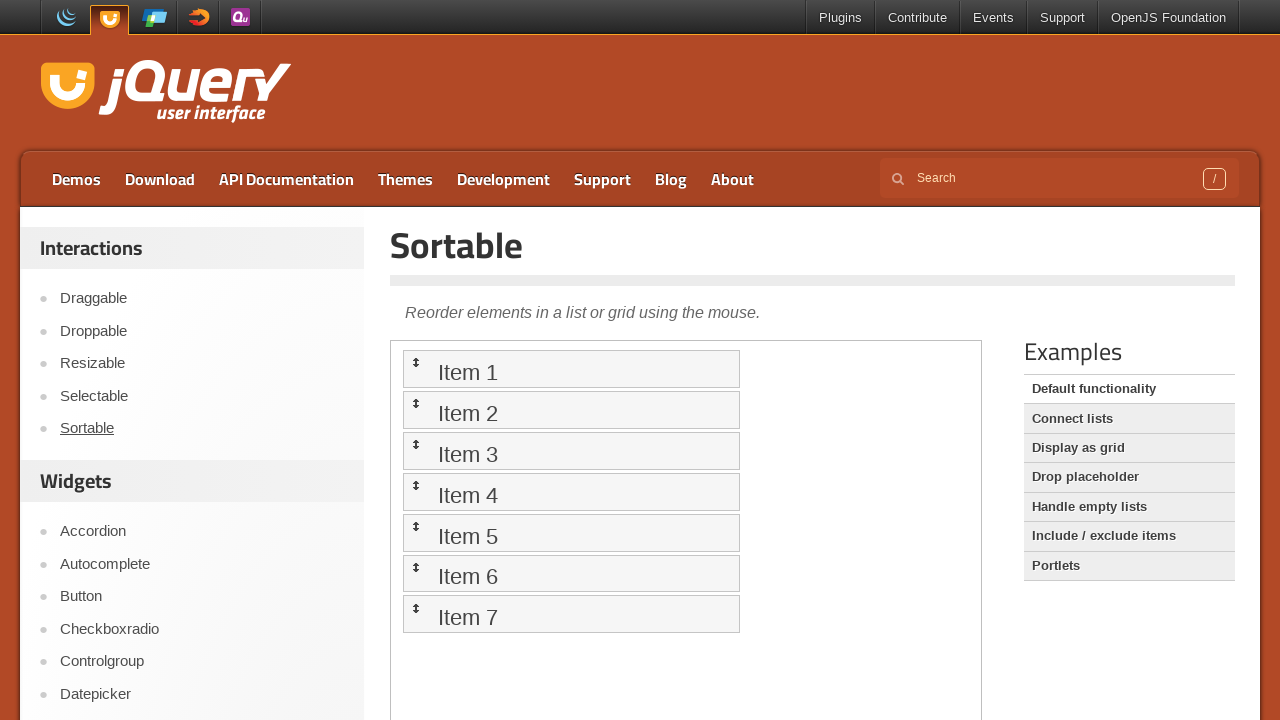

Dragged third item to first position to reorder list at (571, 369)
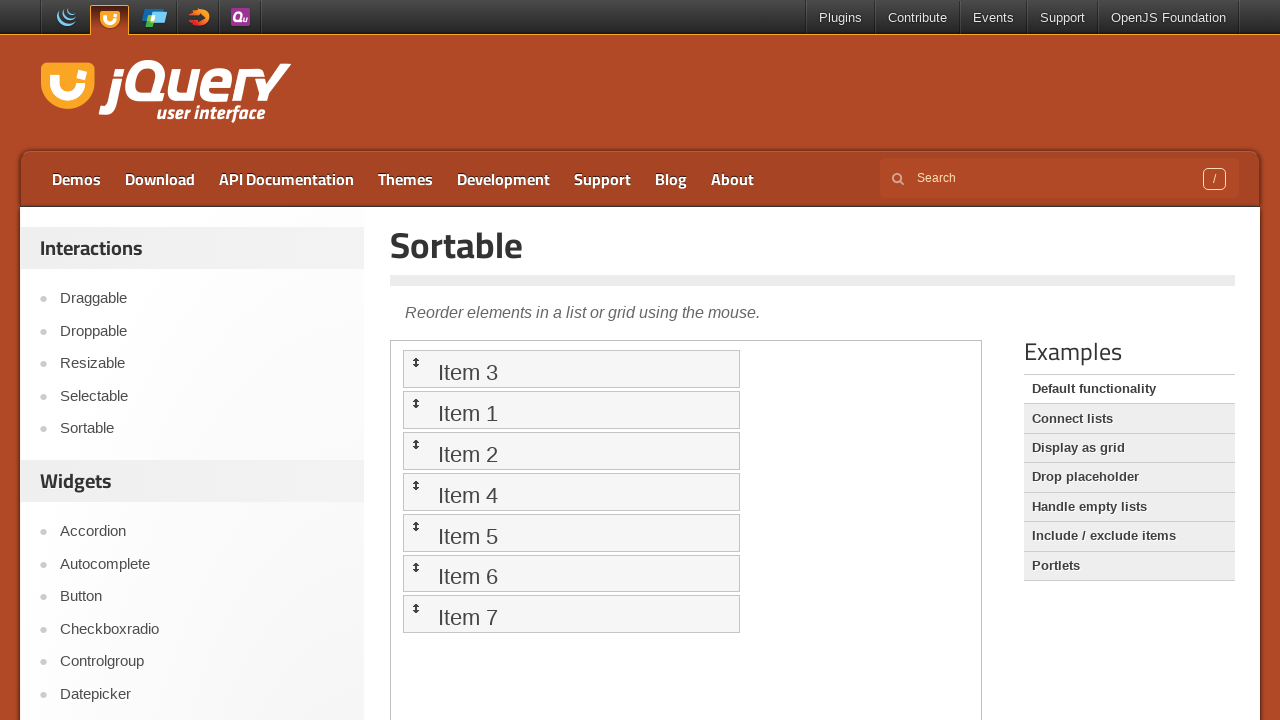

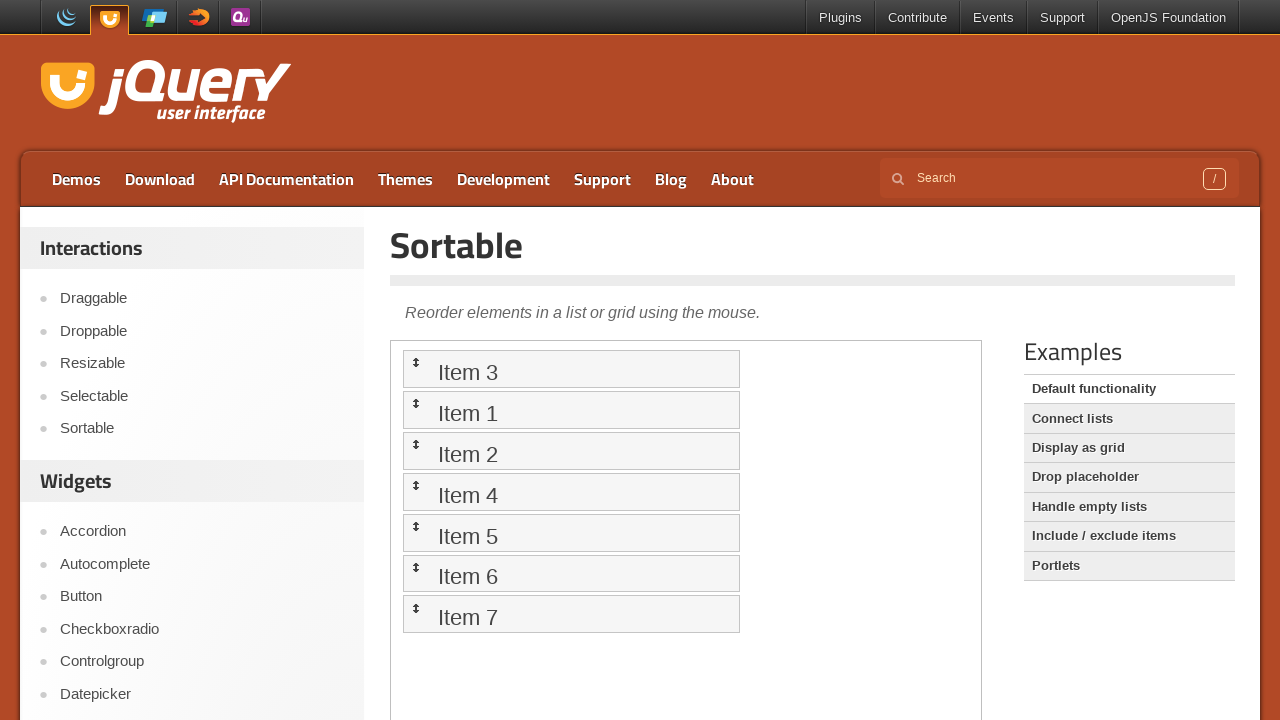